Tests clicking the full image button on a JPL Space image gallery page and verifies the full-size image modal appears

Starting URL: https://data-class-jpl-space.s3.amazonaws.com/JPL_Space/index.html

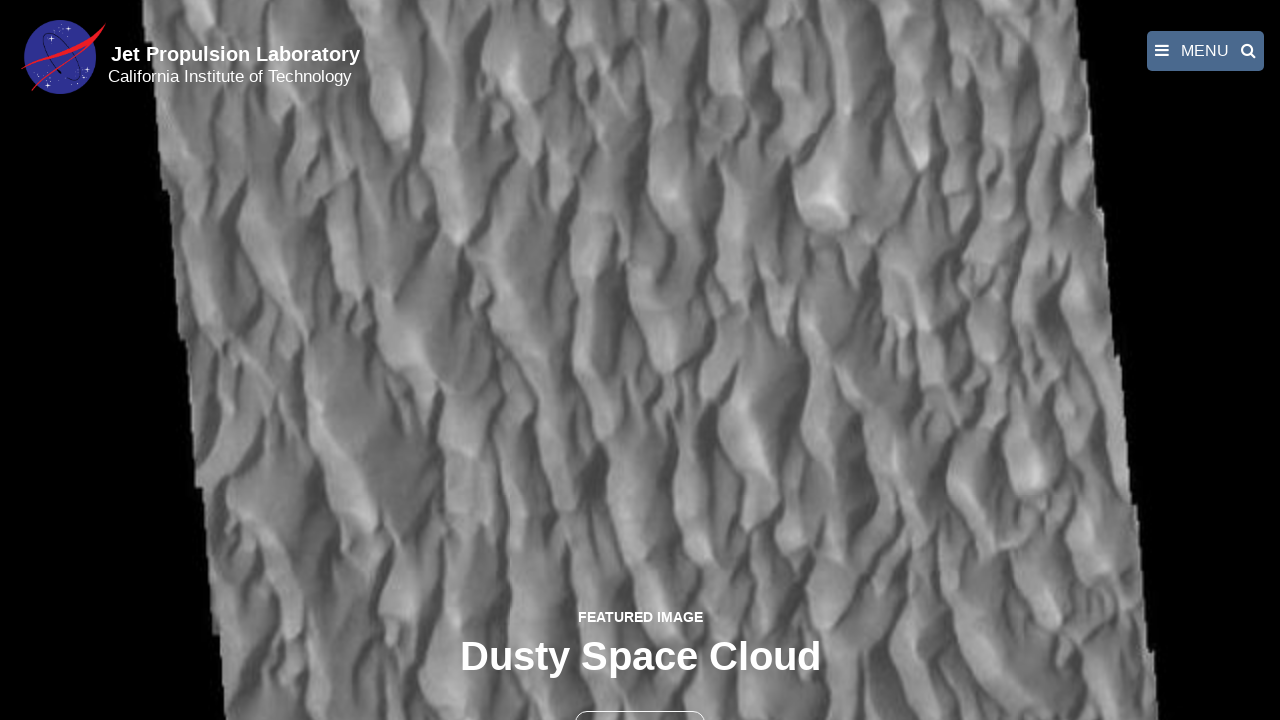

Clicked the full image button to open the lightbox at (640, 699) on button >> nth=1
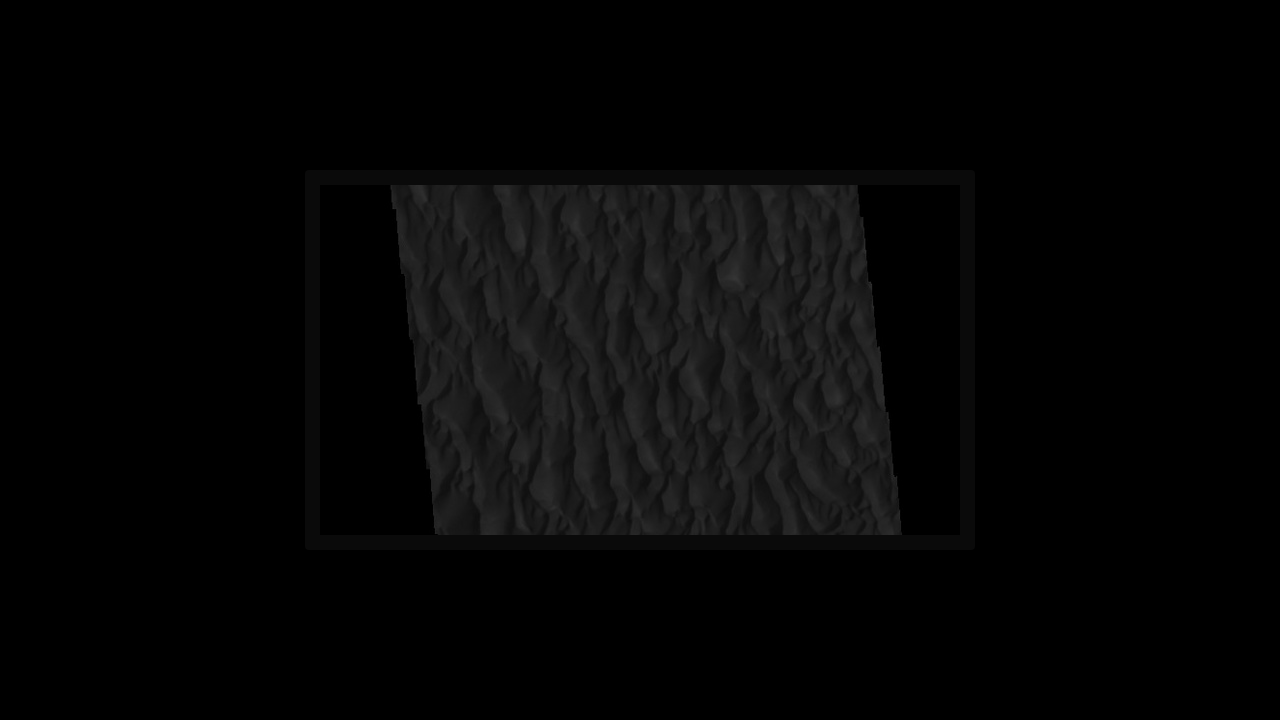

Full-size image modal appeared with fancybox-image element
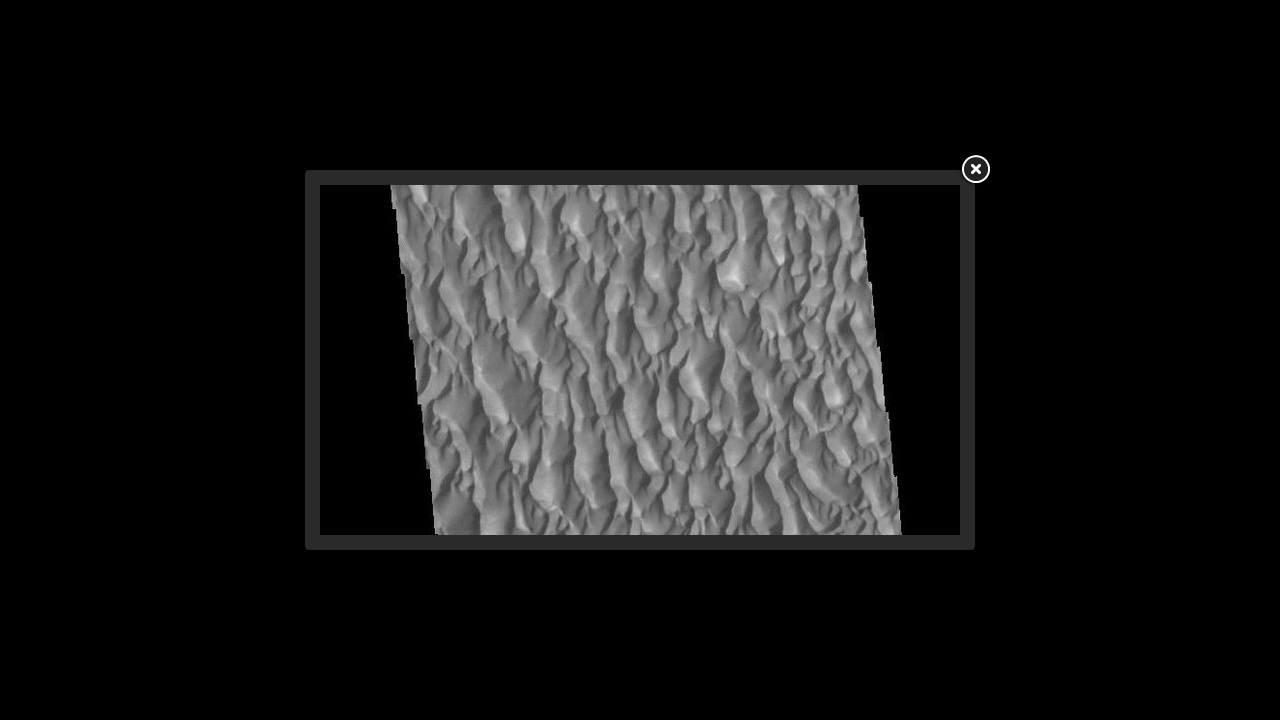

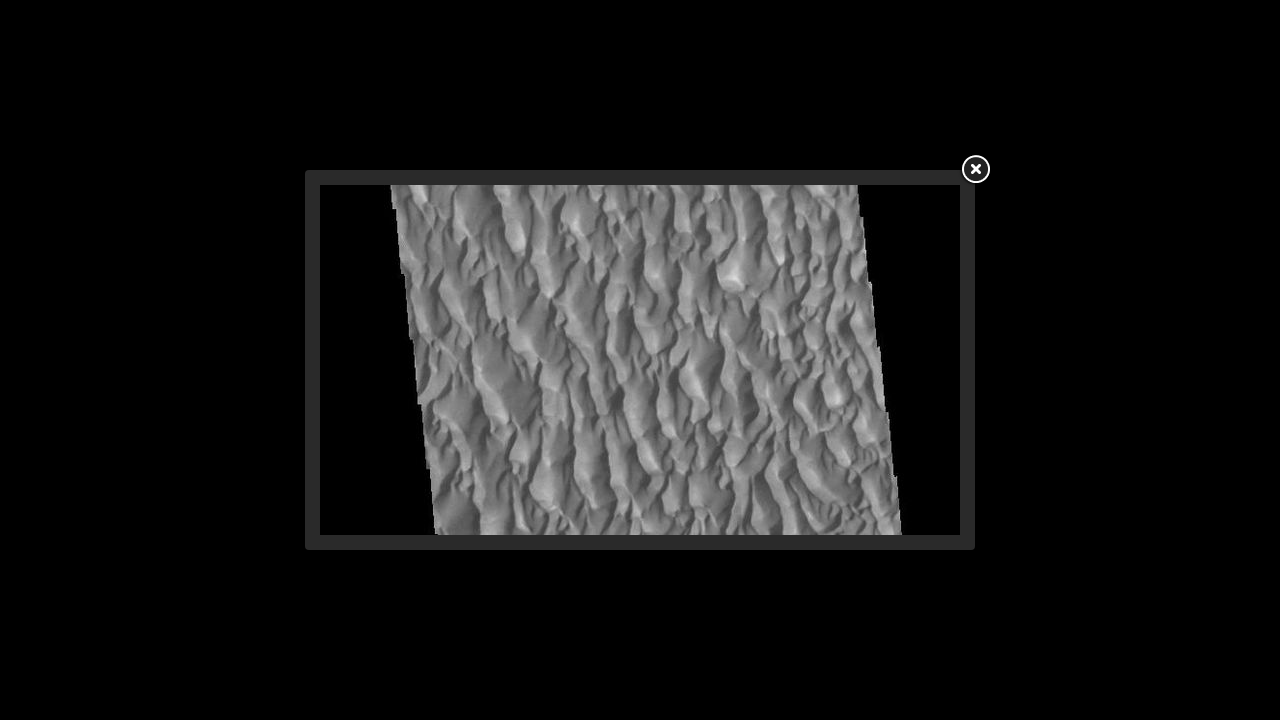